Navigates to Netology website and clicks on the "Каталог курсов" (Course Catalog) link to browse available courses

Starting URL: https://netology.ru

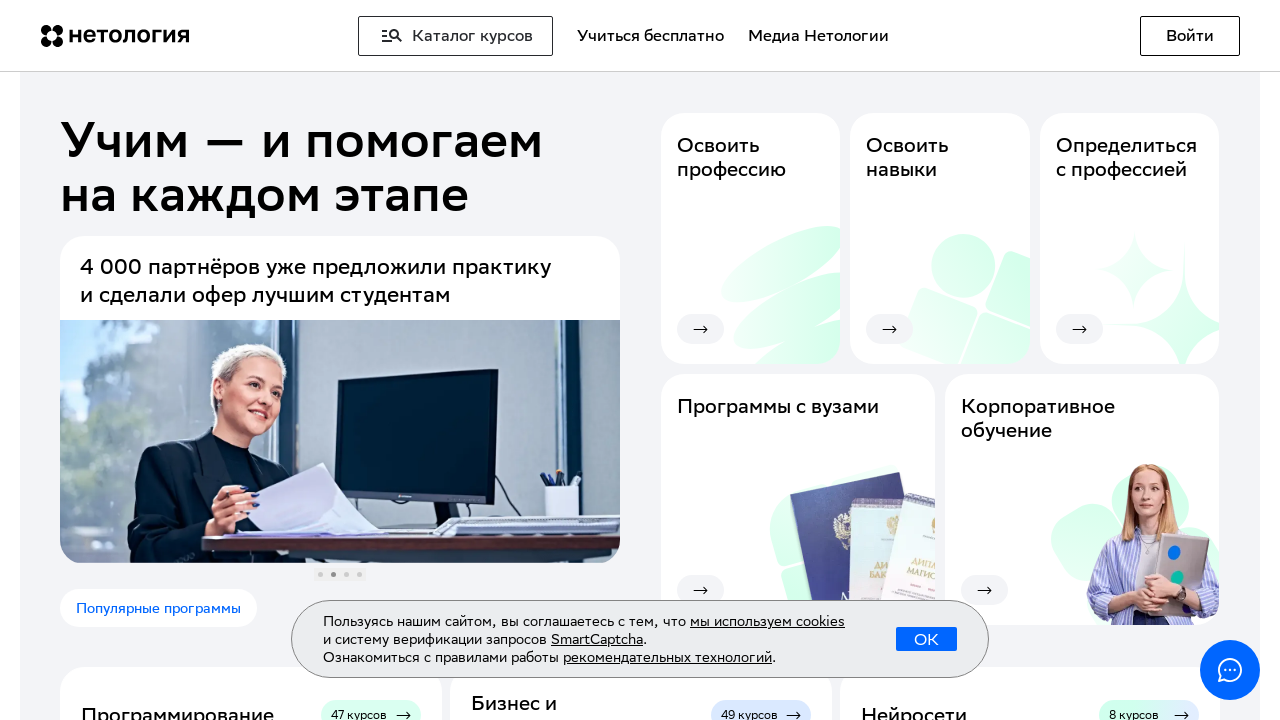

Navigated to Netology website
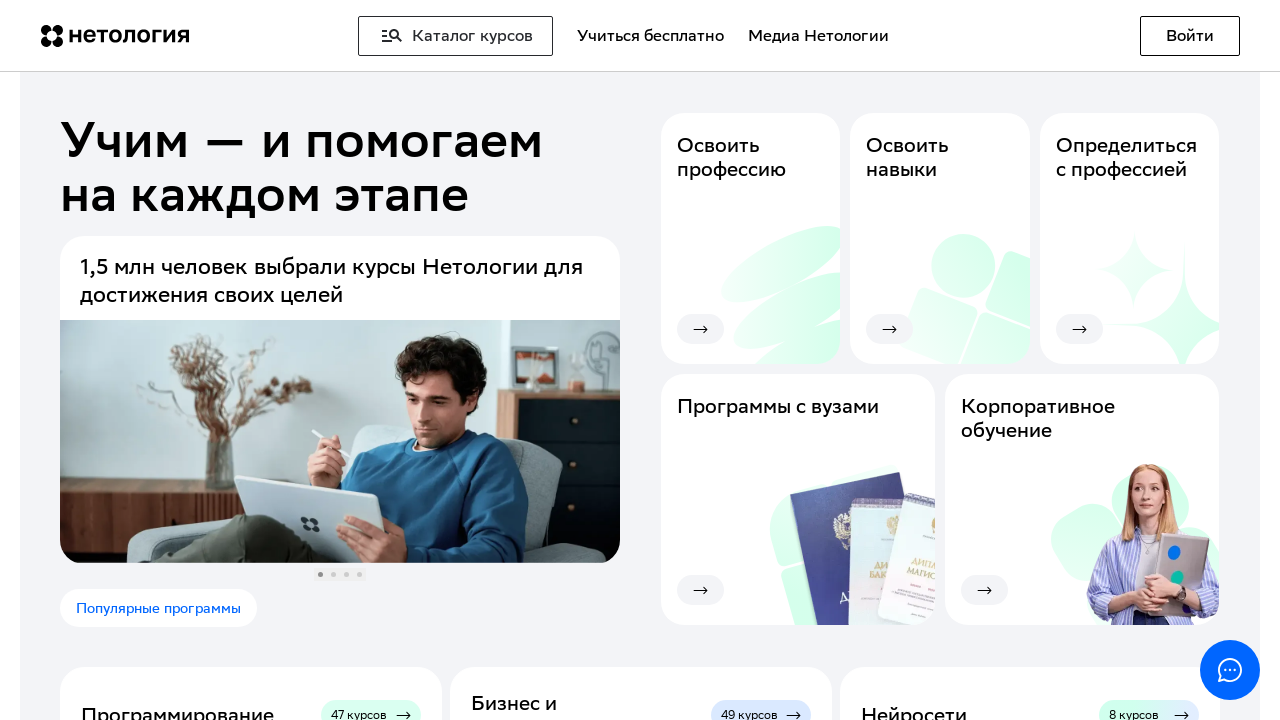

Clicked on 'Каталог курсов' (Course Catalog) link at (456, 36) on text=Каталог курсов
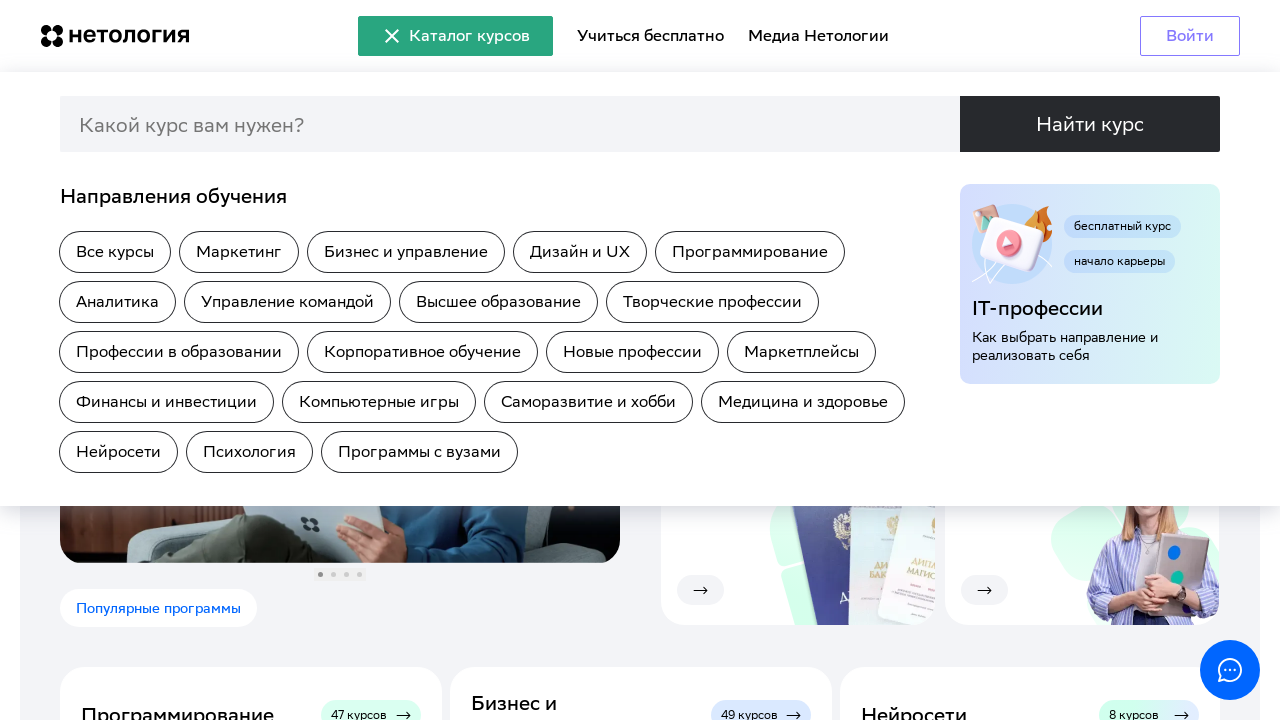

Page navigation completed and network is idle
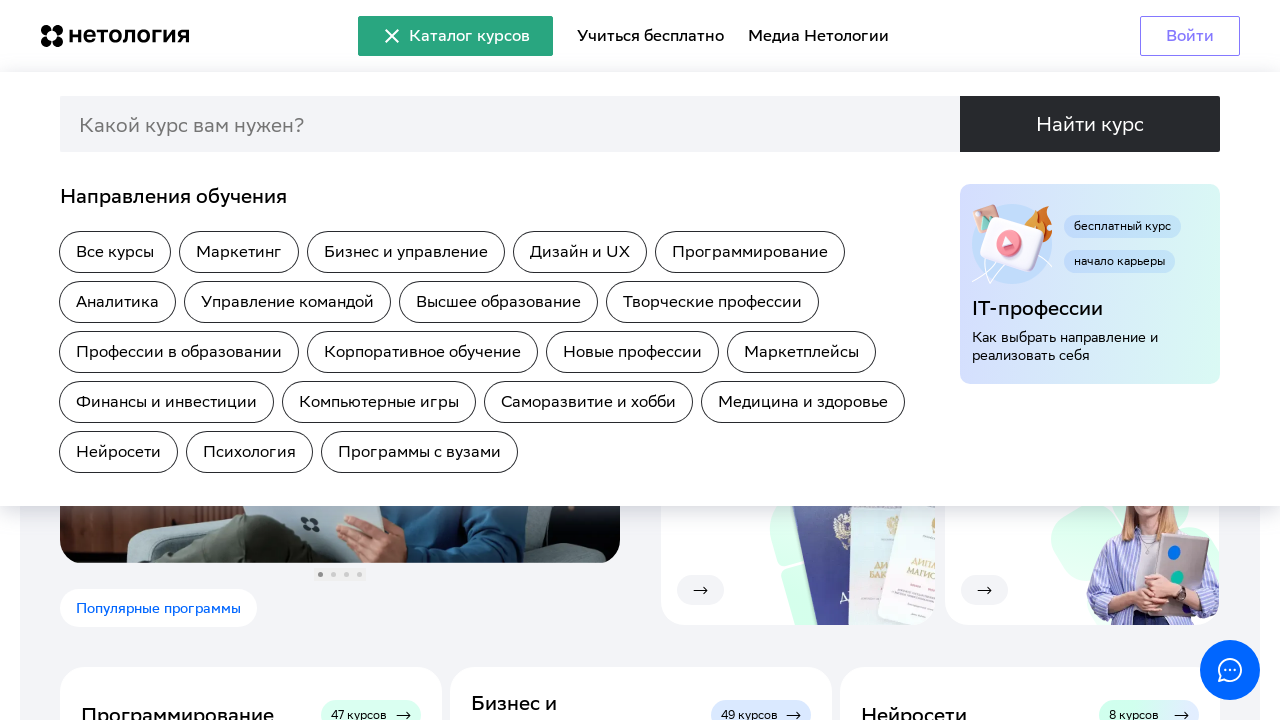

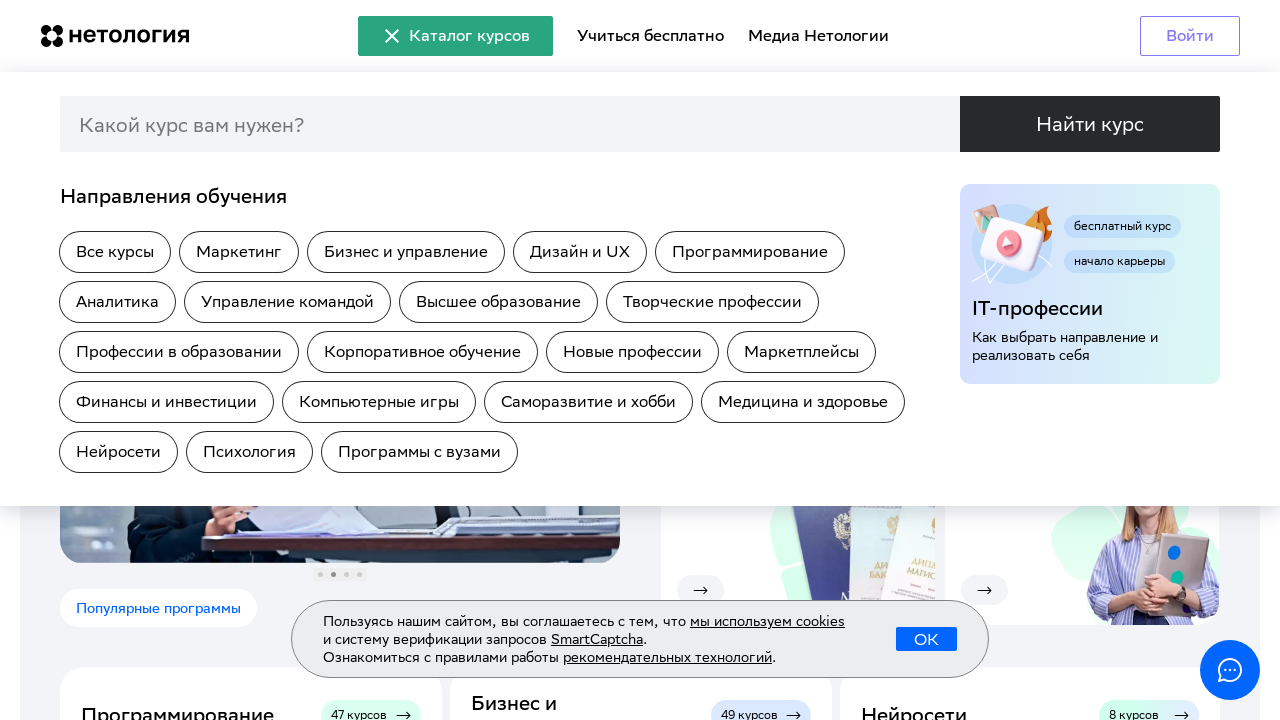